Navigates to the login page and then to the registration page on the TSUM website, printing page titles for verification.

Starting URL: https://www.tsum.ru/login/

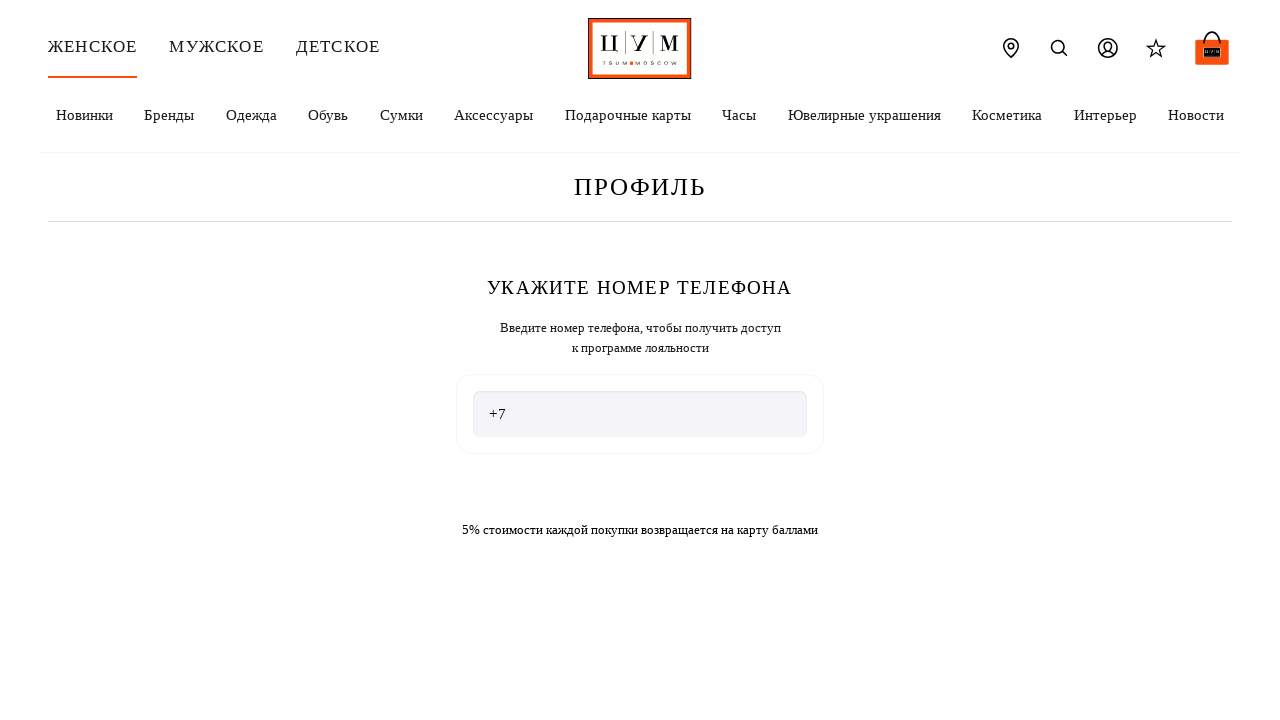

Login page loaded (DOM content ready)
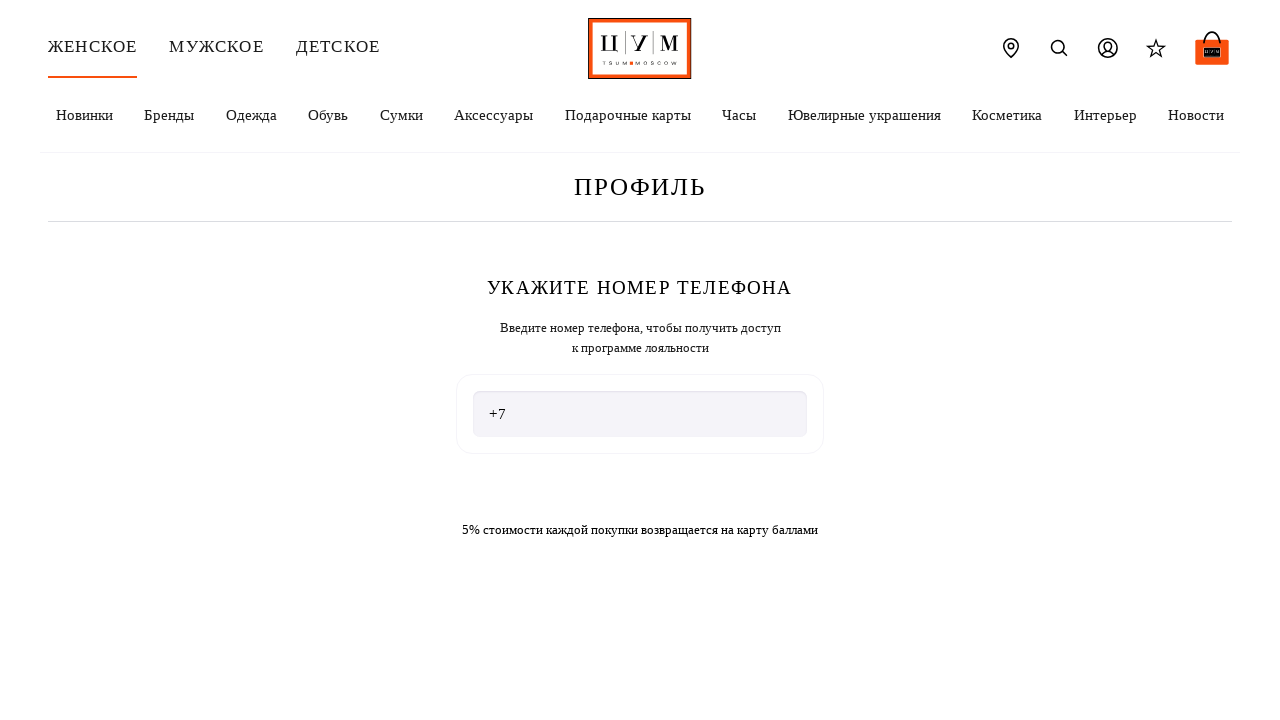

Navigated to registration page
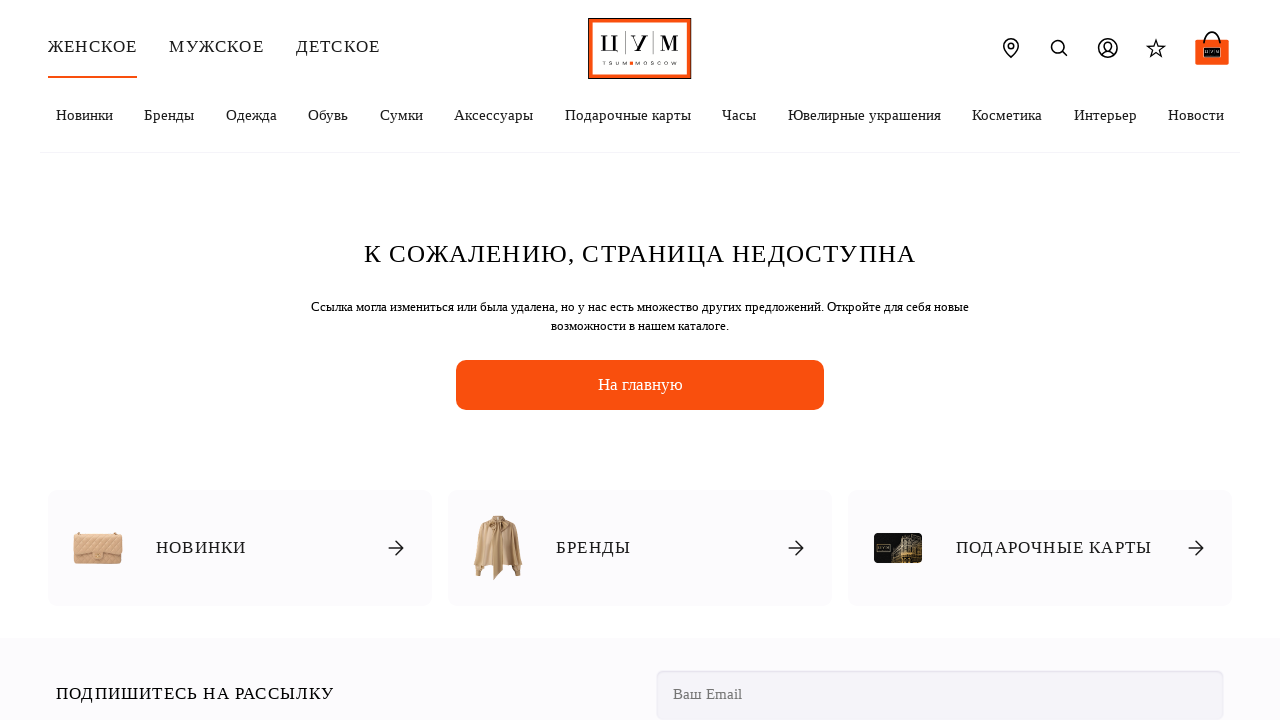

Registration page loaded (DOM content ready)
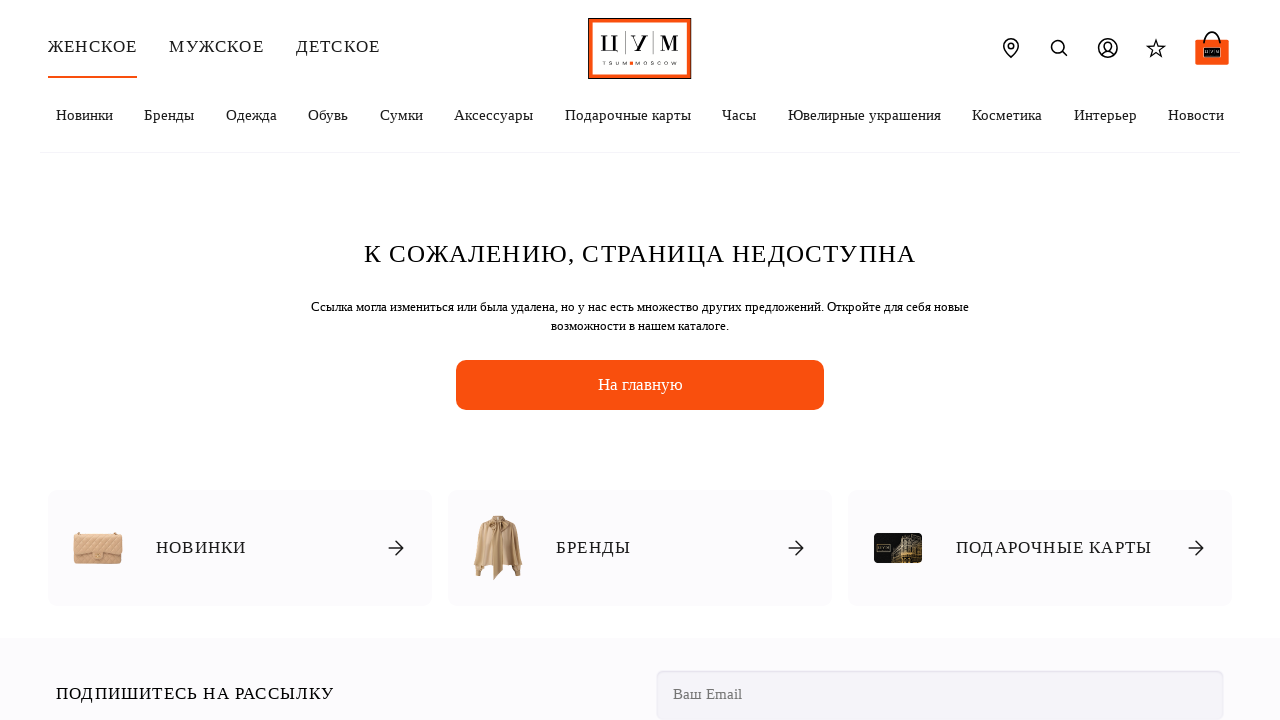

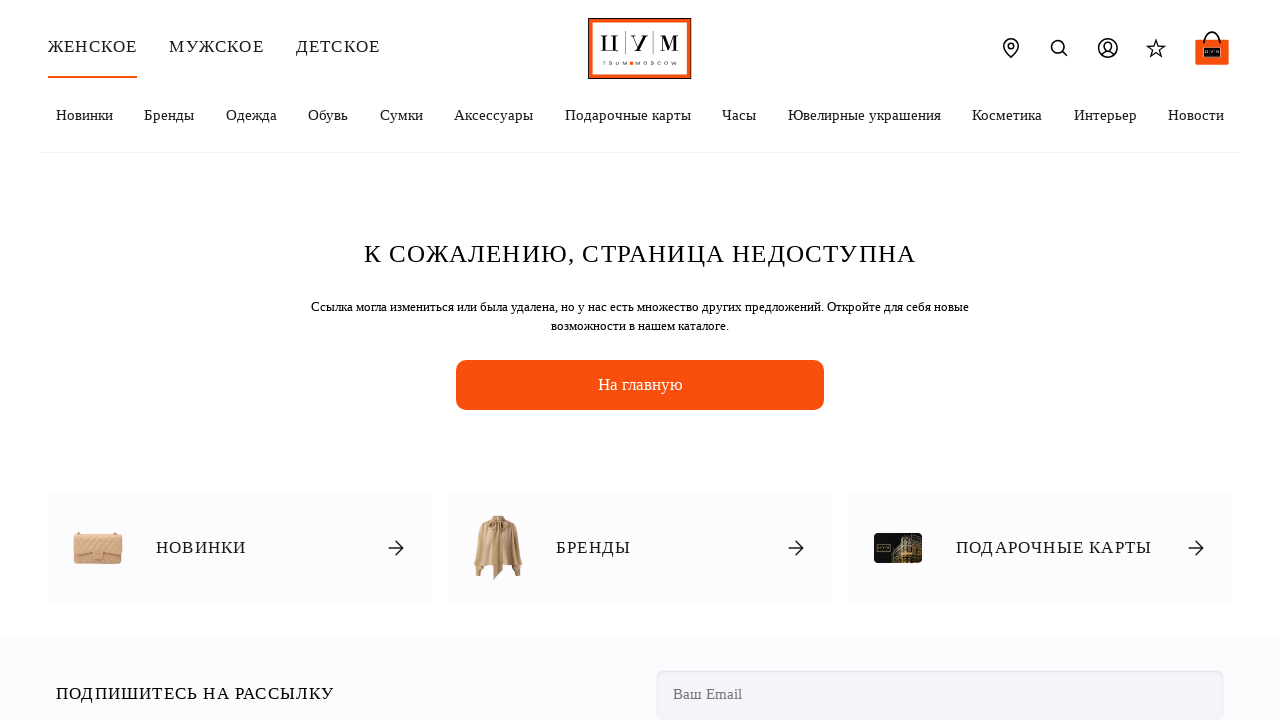